Tests navigation to the Forms section of DemoQA by clicking on the Forms card

Starting URL: https://demoqa.com/

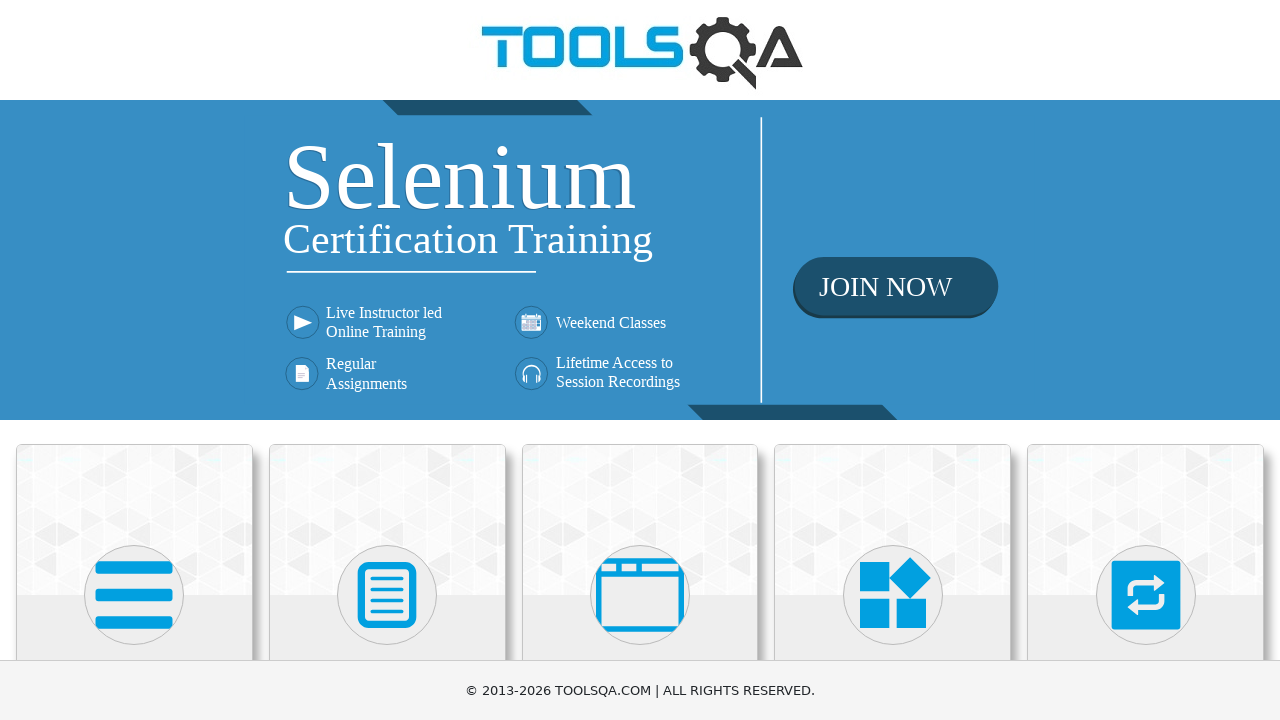

Clicked on the Forms card at (387, 360) on xpath=//h5[contains(text(),'Forms')]
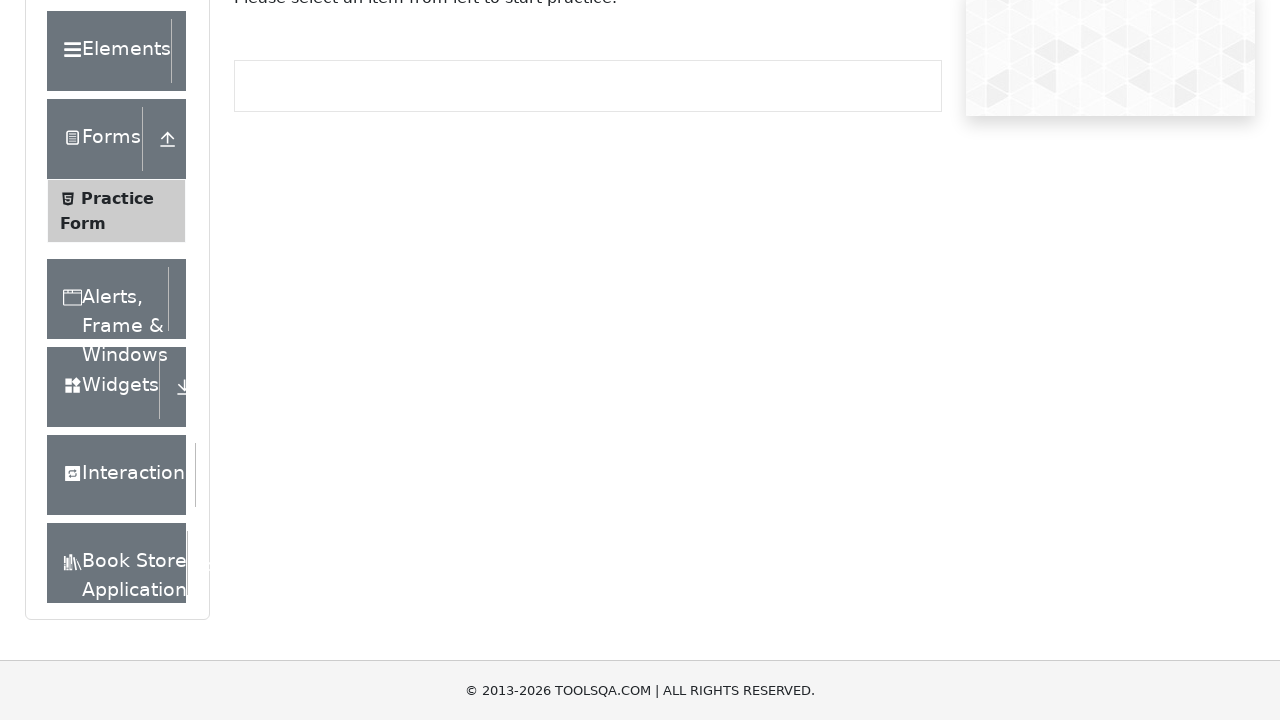

Forms section loaded and Practice Form element is visible
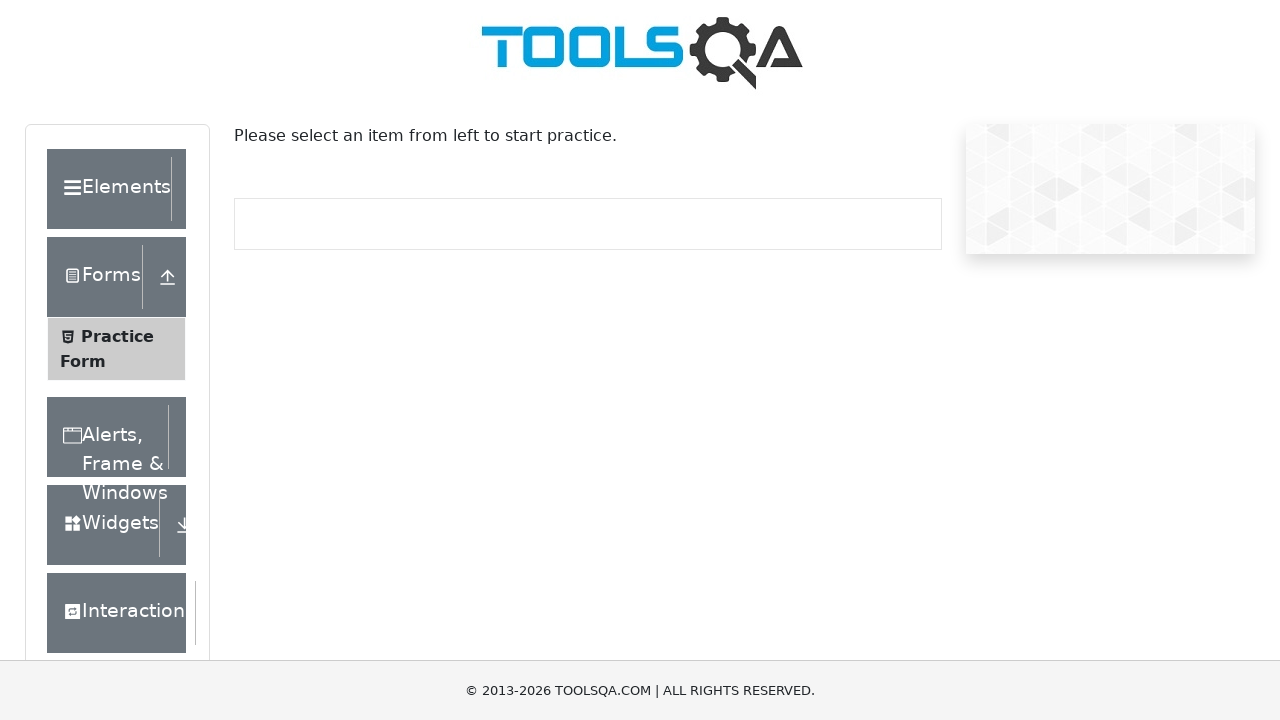

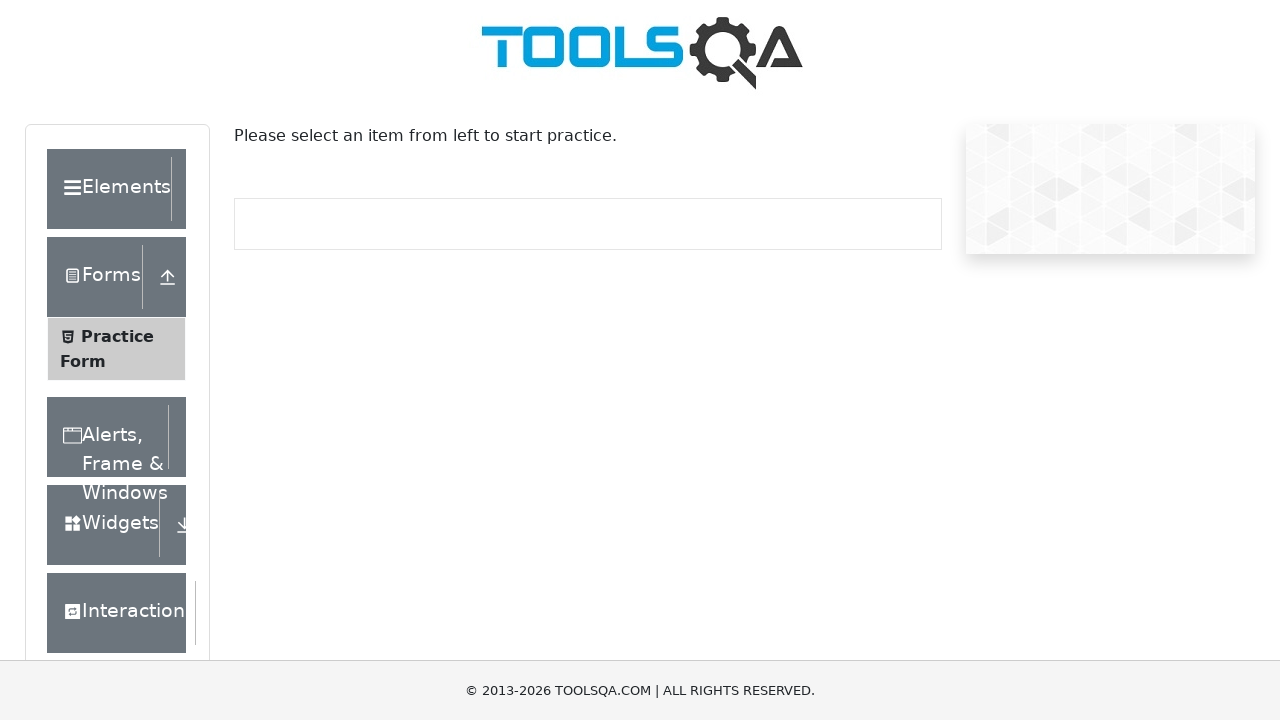